Tests that pressing Escape while editing a todo item cancels the edits and restores the original text.

Starting URL: https://demo.playwright.dev/todomvc

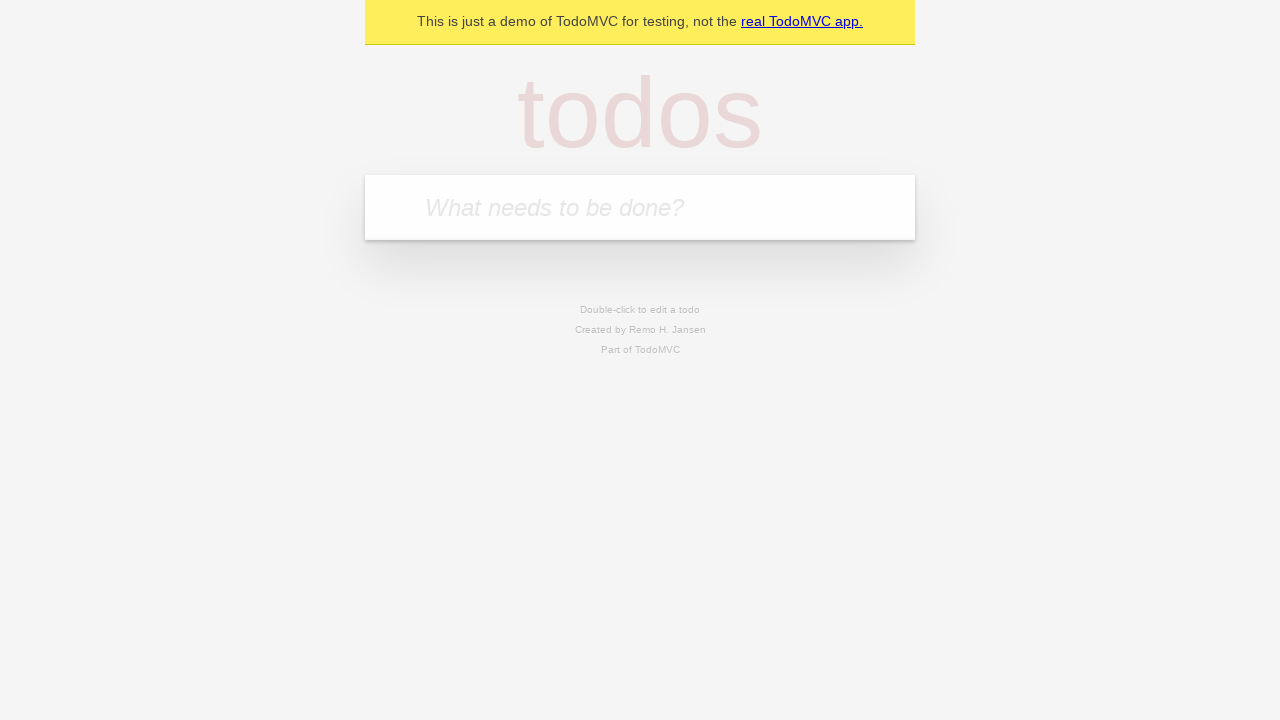

Located the todo input field
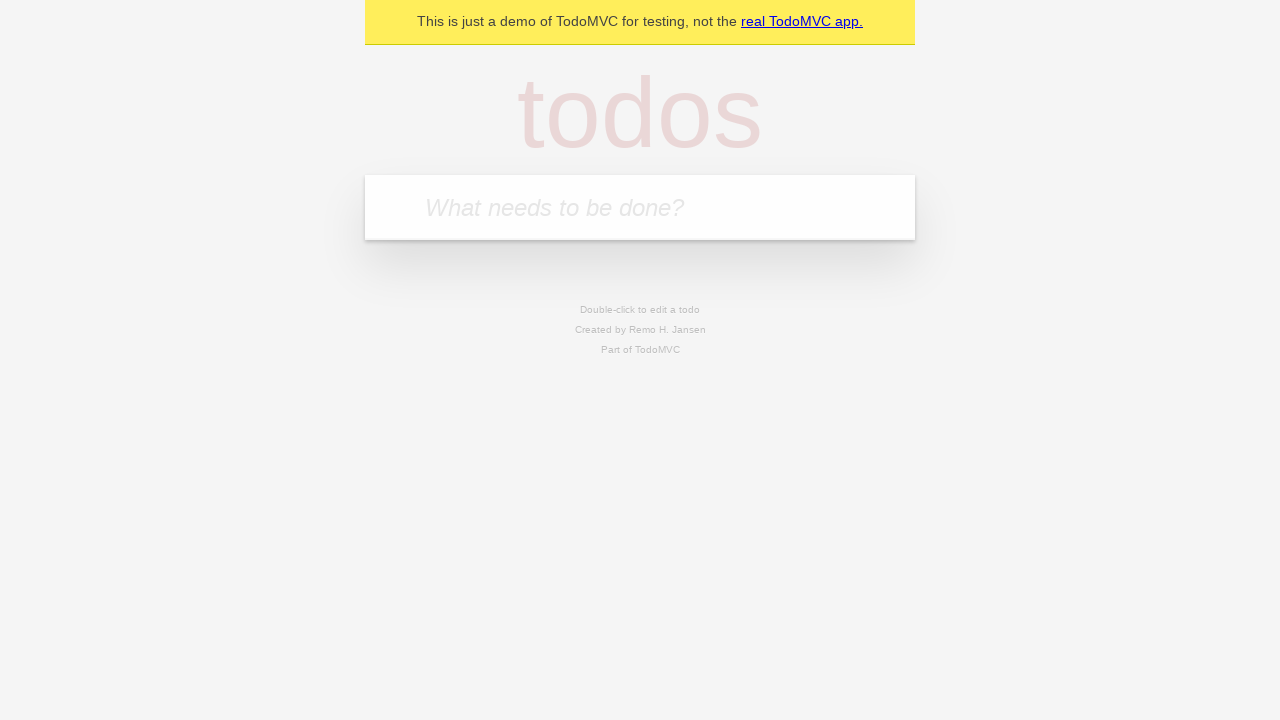

Filled todo input with 'buy some cheese' on internal:attr=[placeholder="What needs to be done?"i]
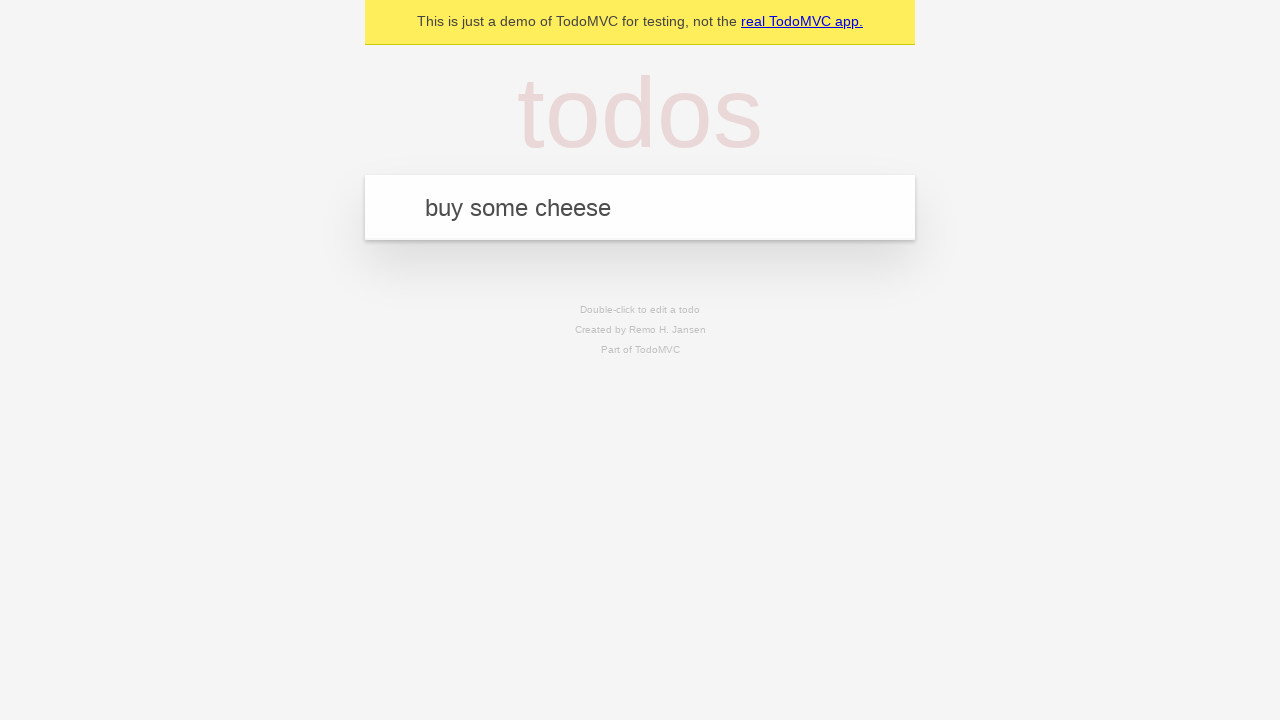

Pressed Enter to add todo 'buy some cheese' on internal:attr=[placeholder="What needs to be done?"i]
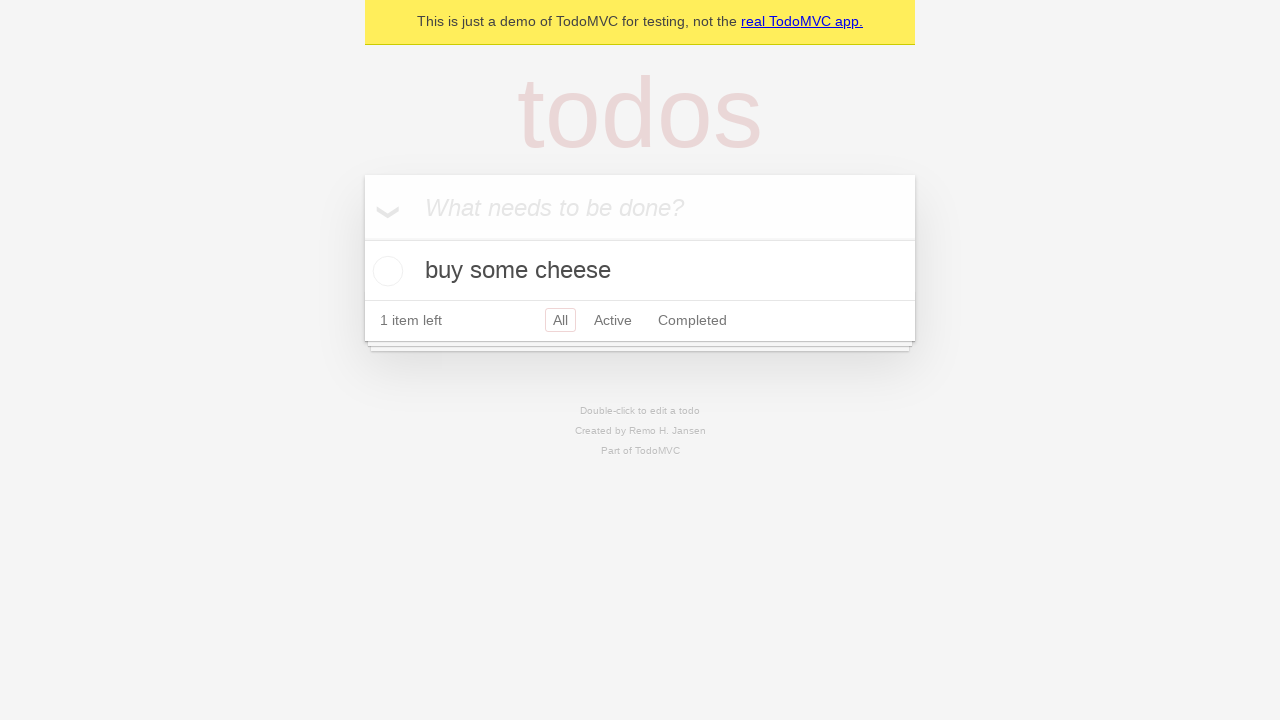

Filled todo input with 'feed the cat' on internal:attr=[placeholder="What needs to be done?"i]
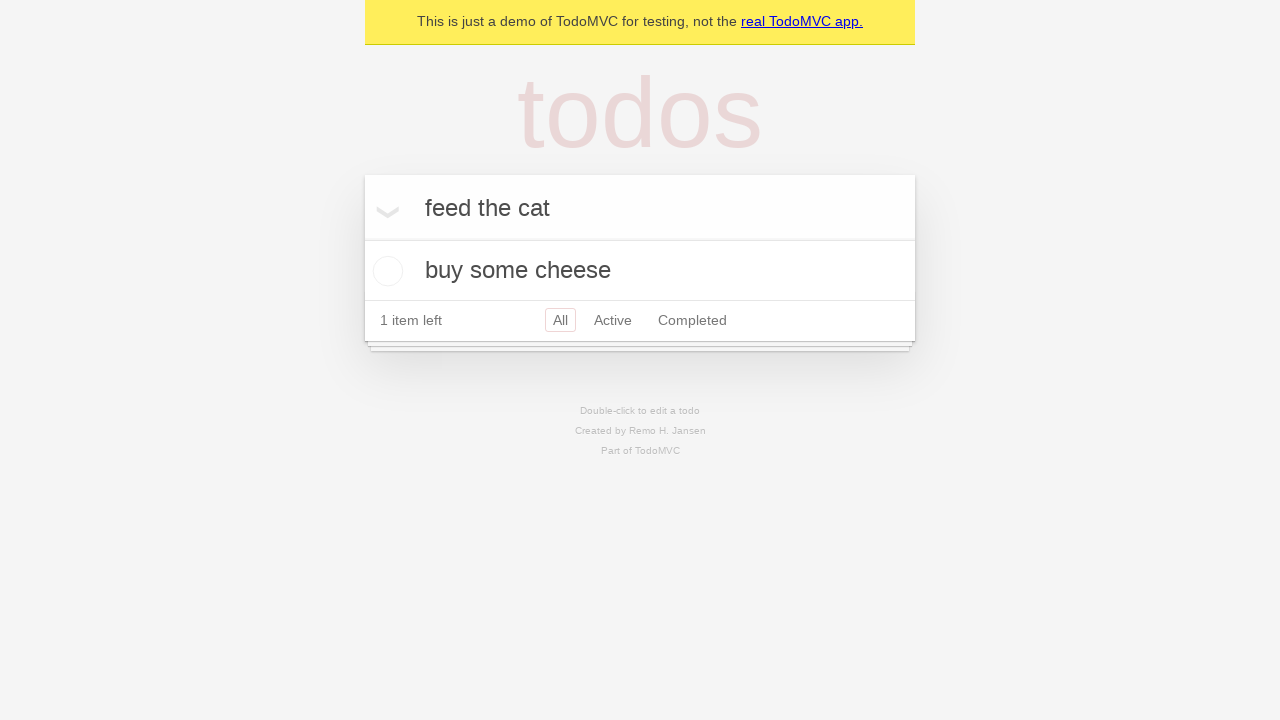

Pressed Enter to add todo 'feed the cat' on internal:attr=[placeholder="What needs to be done?"i]
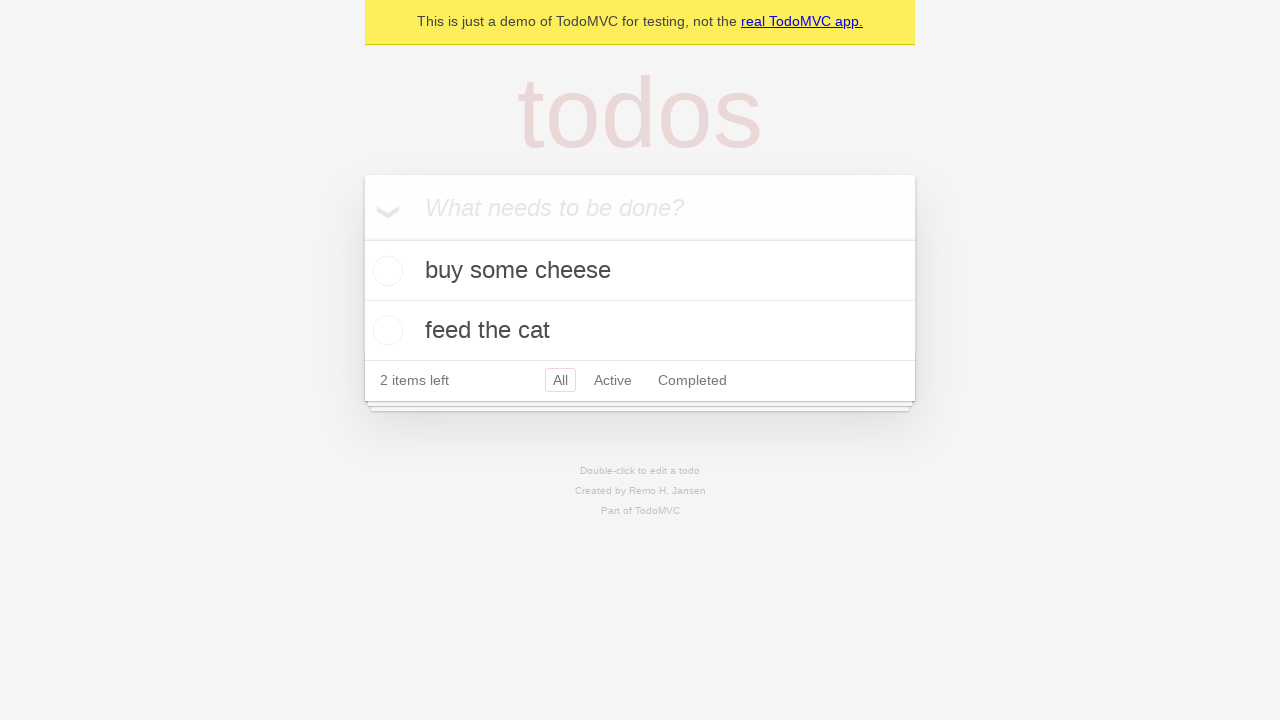

Filled todo input with 'book a doctors appointment' on internal:attr=[placeholder="What needs to be done?"i]
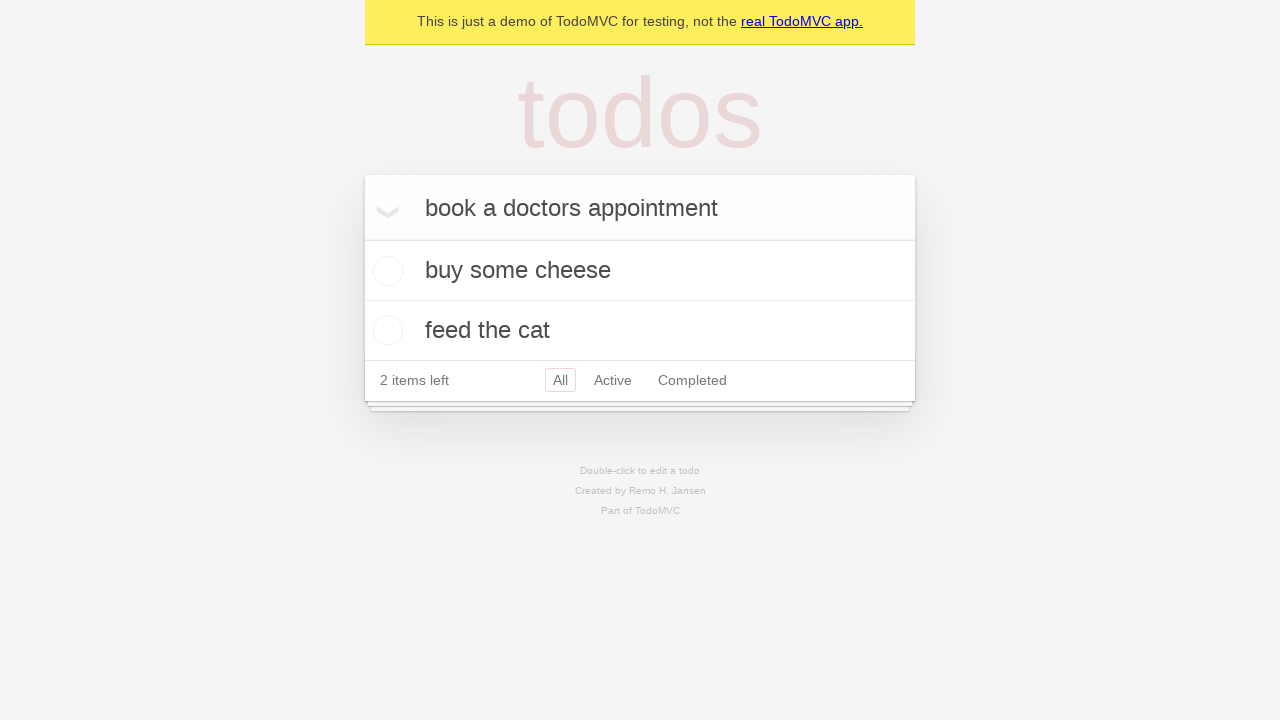

Pressed Enter to add todo 'book a doctors appointment' on internal:attr=[placeholder="What needs to be done?"i]
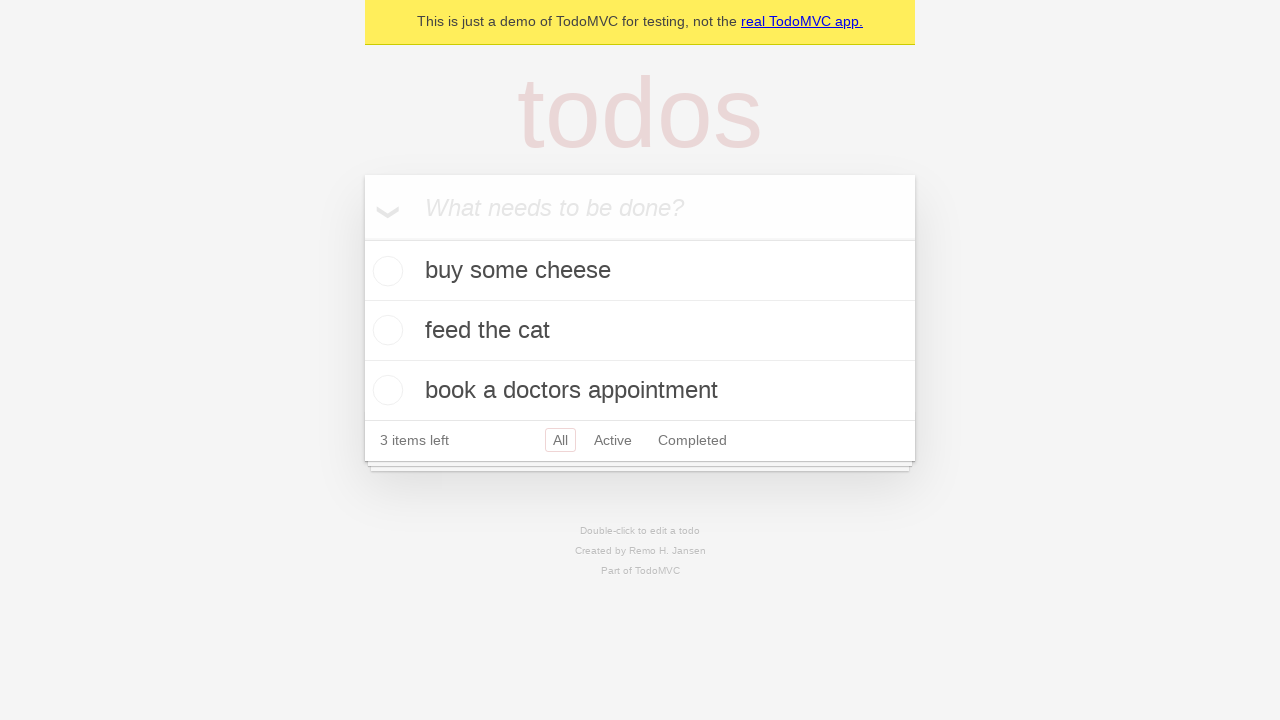

Waited for all 3 todo items to appear
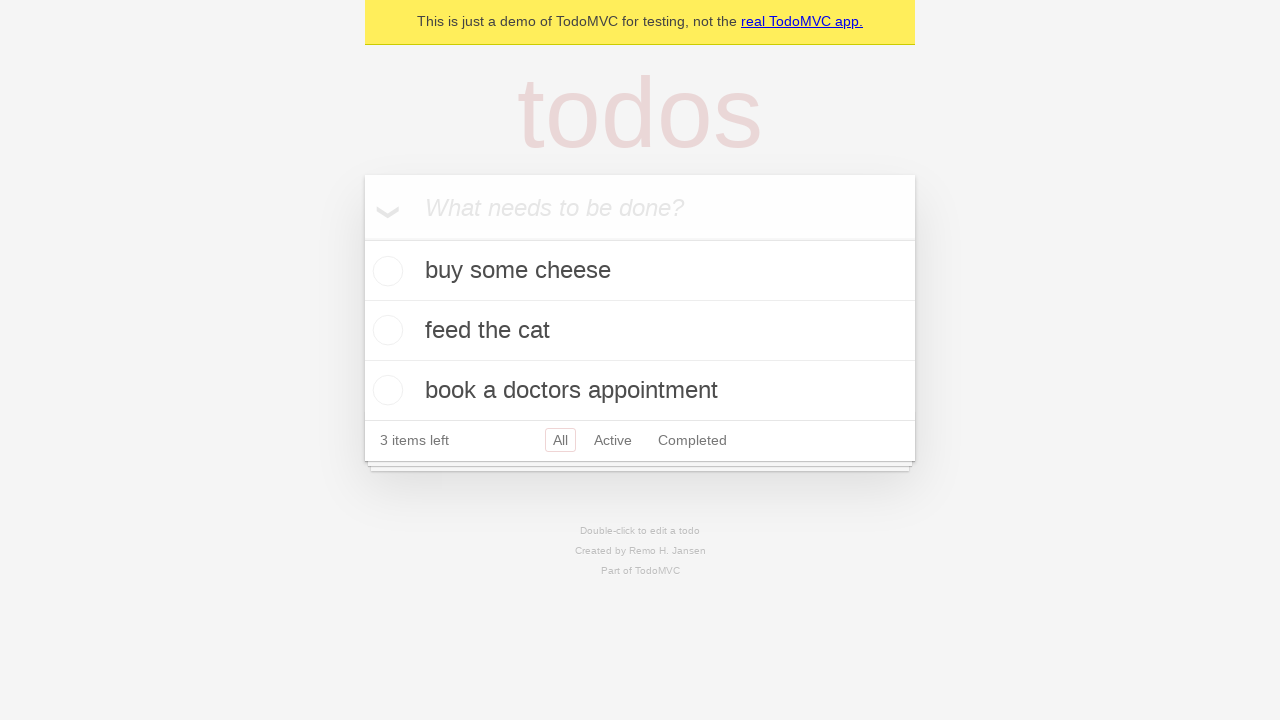

Located all todo items
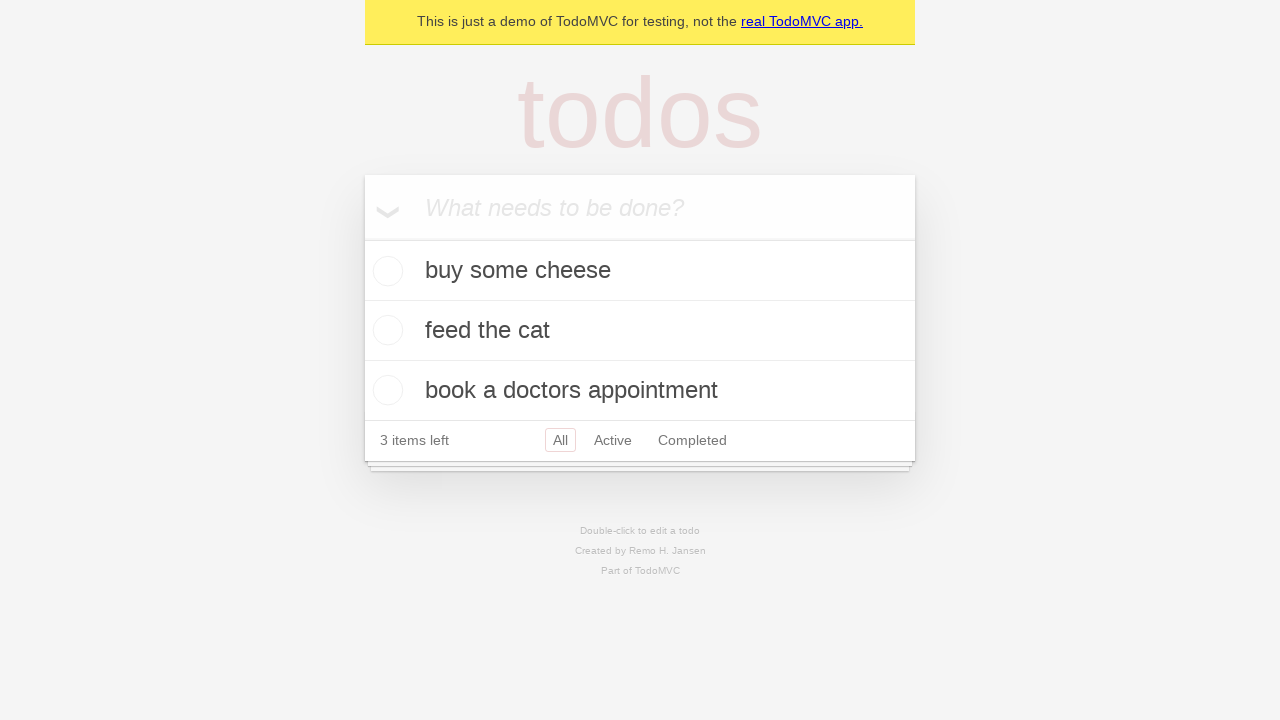

Double-clicked on the second todo item to enter edit mode at (640, 331) on internal:testid=[data-testid="todo-item"s] >> nth=1
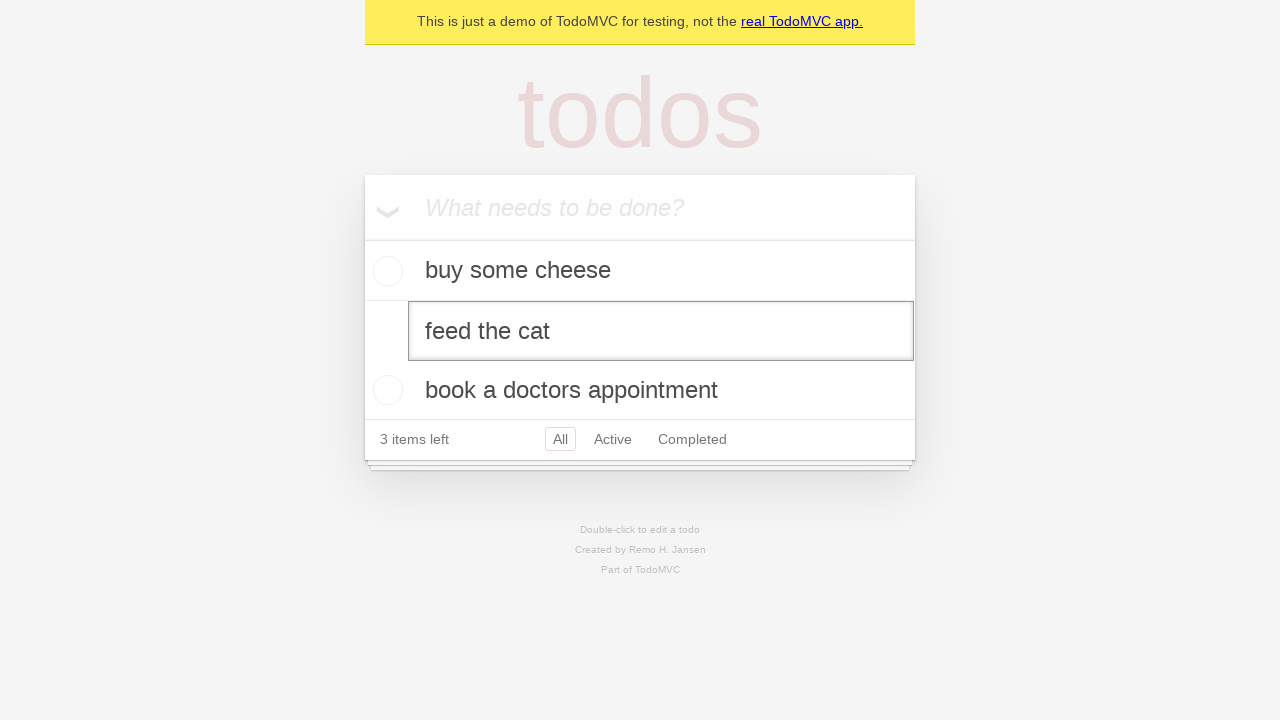

Located the edit input field for the second todo
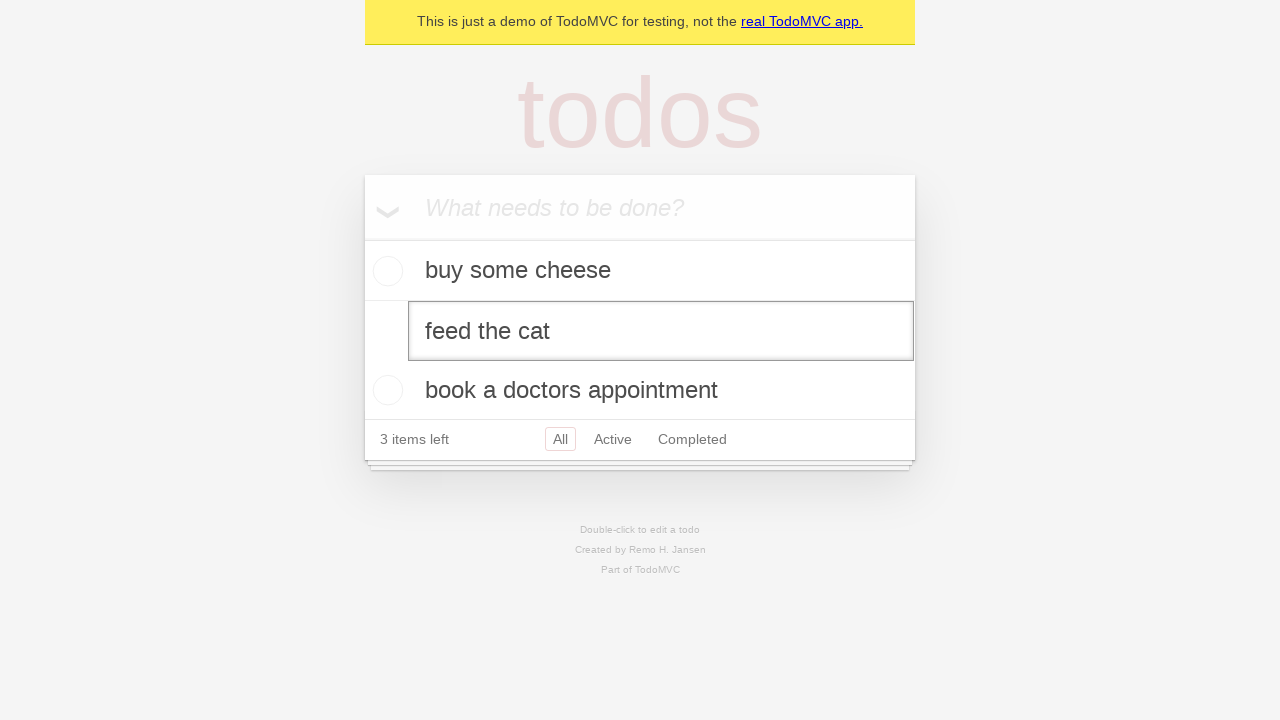

Filled edit input with 'buy some sausages' on internal:testid=[data-testid="todo-item"s] >> nth=1 >> internal:role=textbox[nam
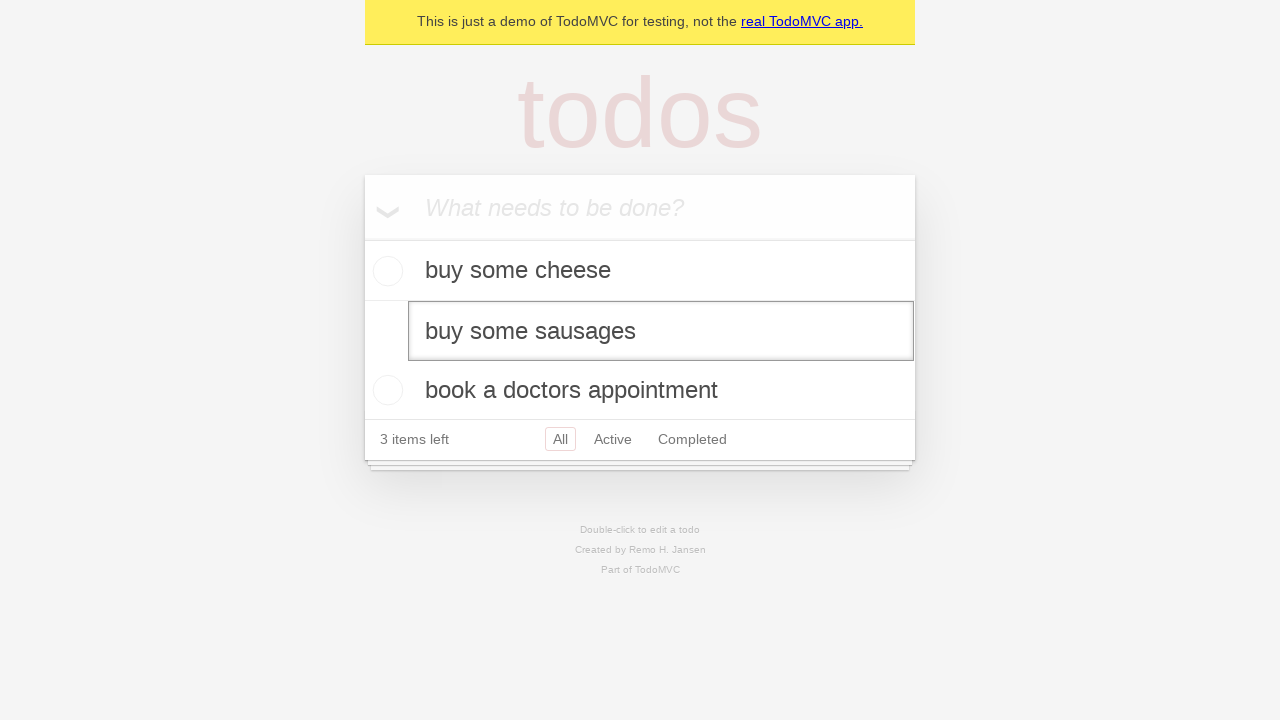

Pressed Escape to cancel the edit and restore original text on internal:testid=[data-testid="todo-item"s] >> nth=1 >> internal:role=textbox[nam
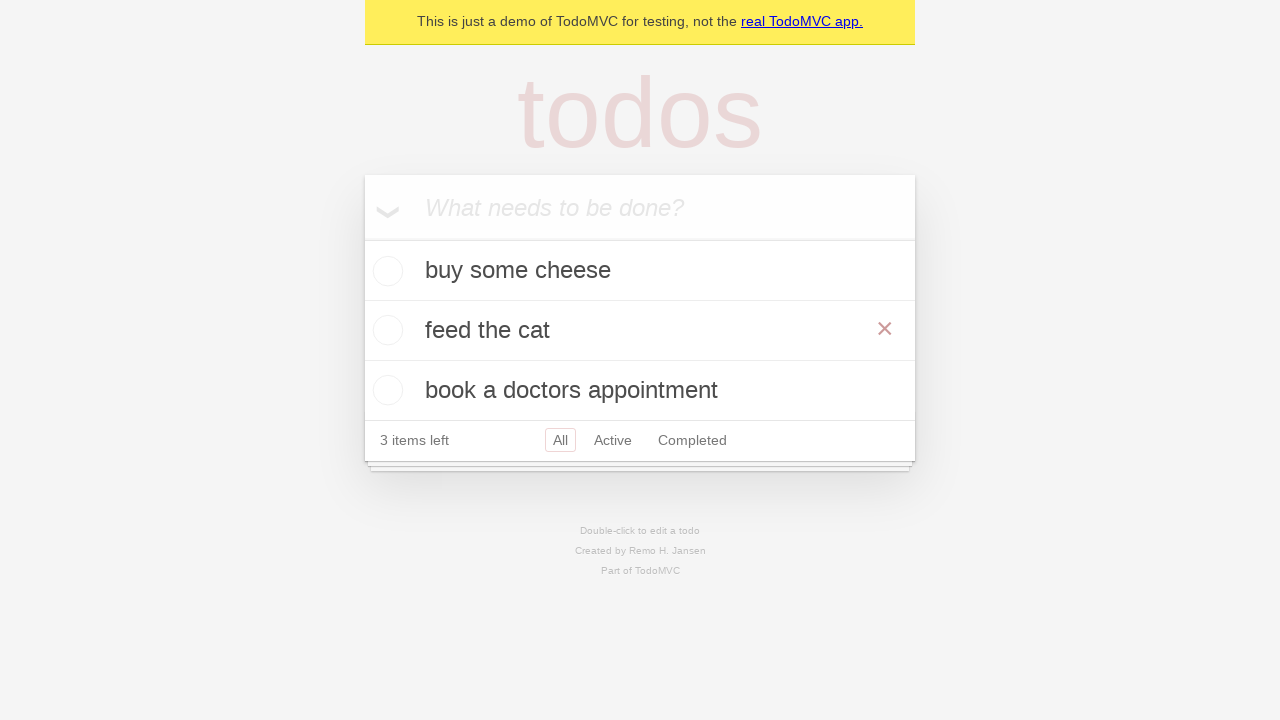

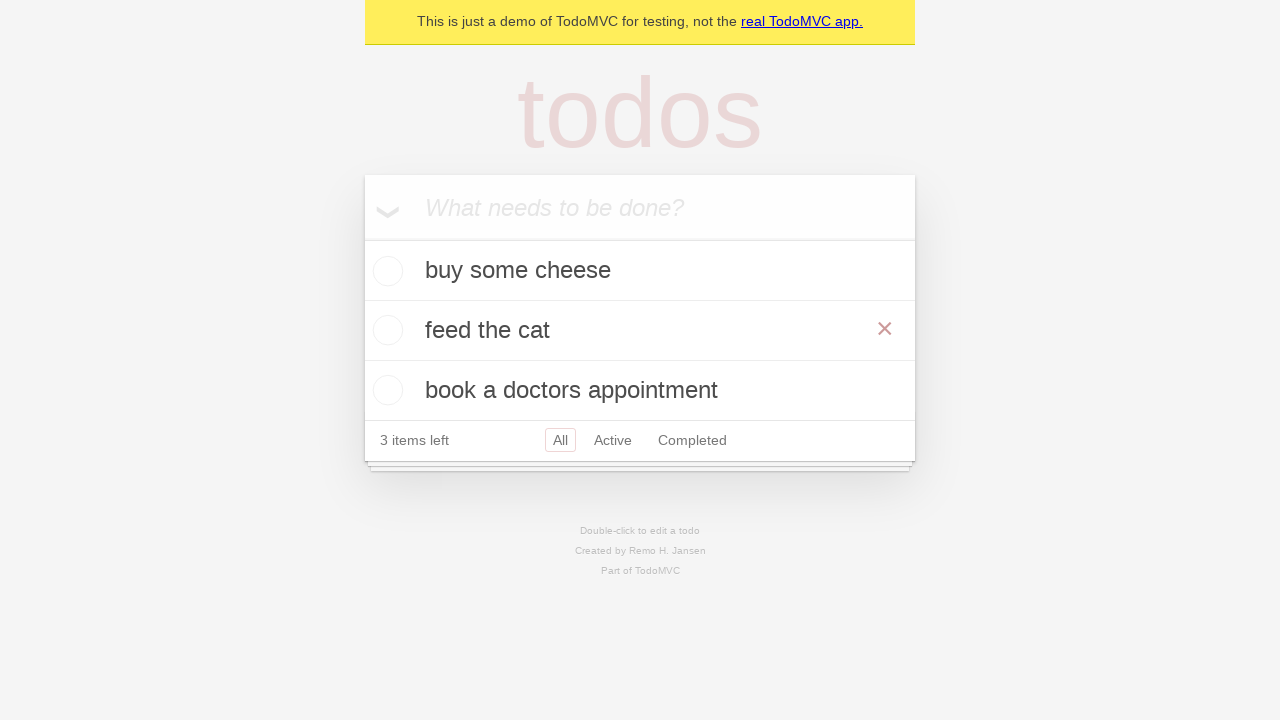